Tests dynamic controls by clicking Remove button and waiting for the loading indicator to disappear before verifying the message

Starting URL: https://the-internet.herokuapp.com/dynamic_controls

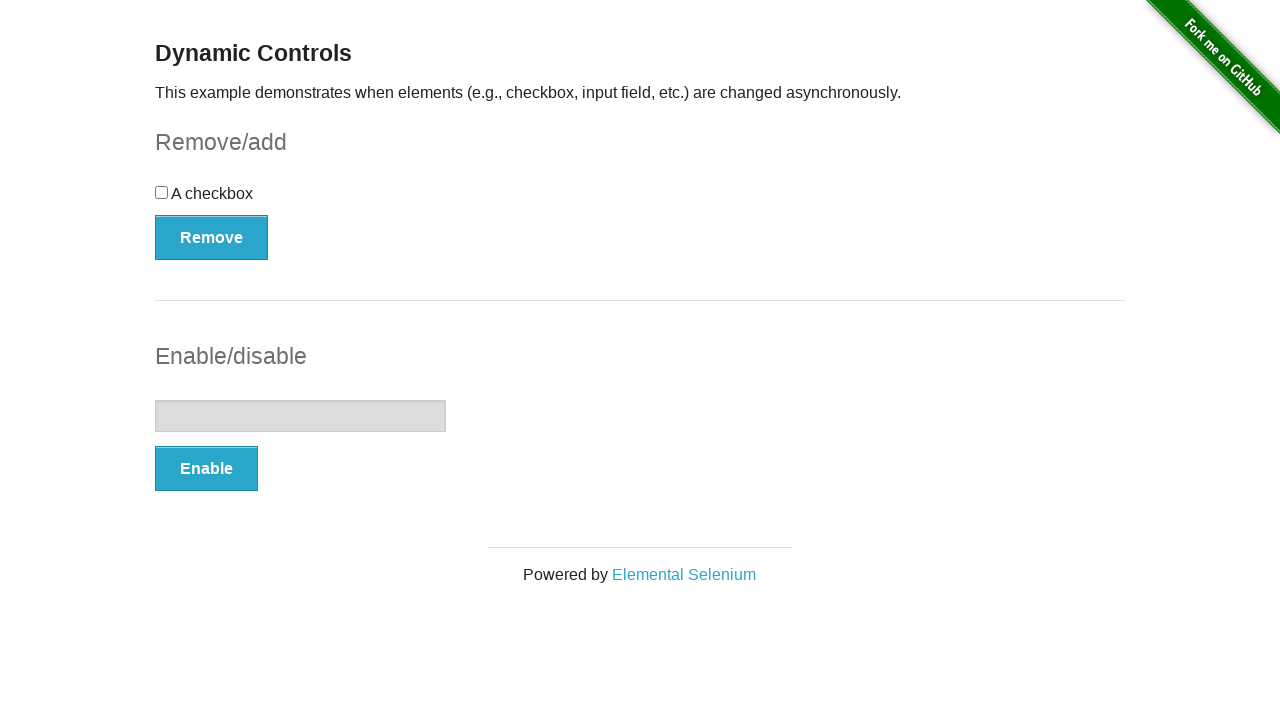

Clicked Remove button at (212, 237) on xpath=//button[text()='Remove']
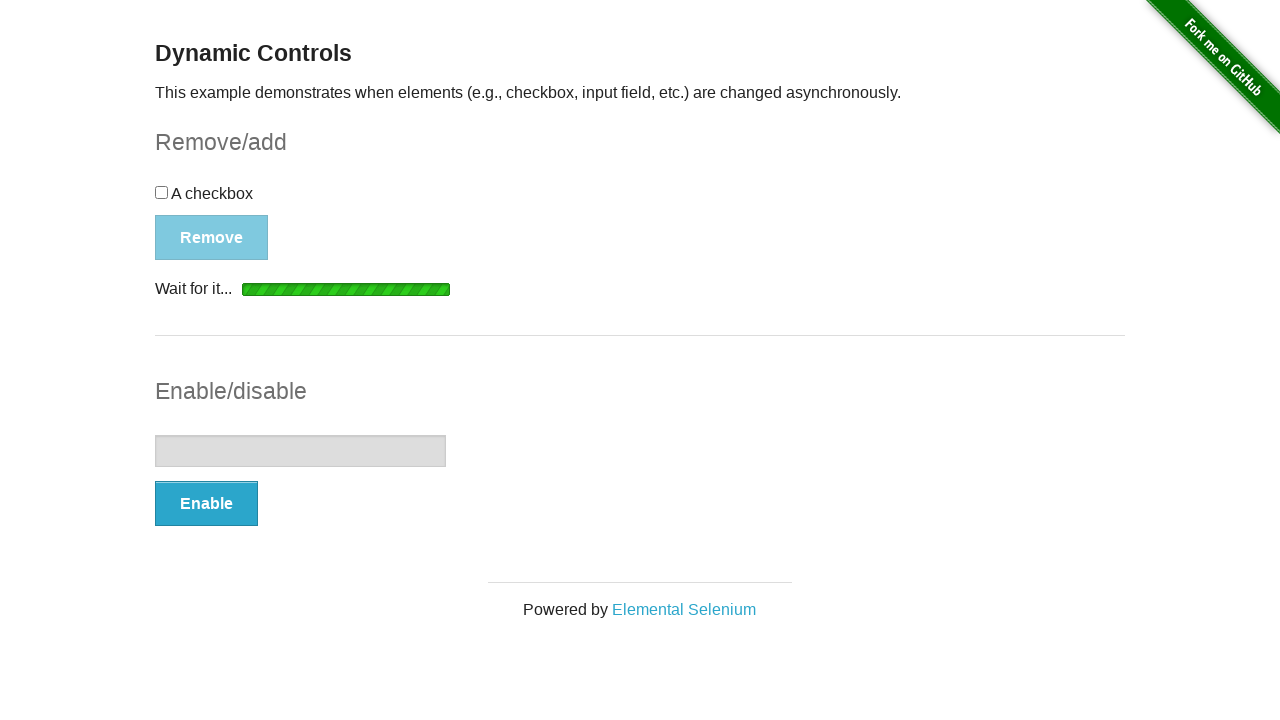

Waited for loading indicator to disappear
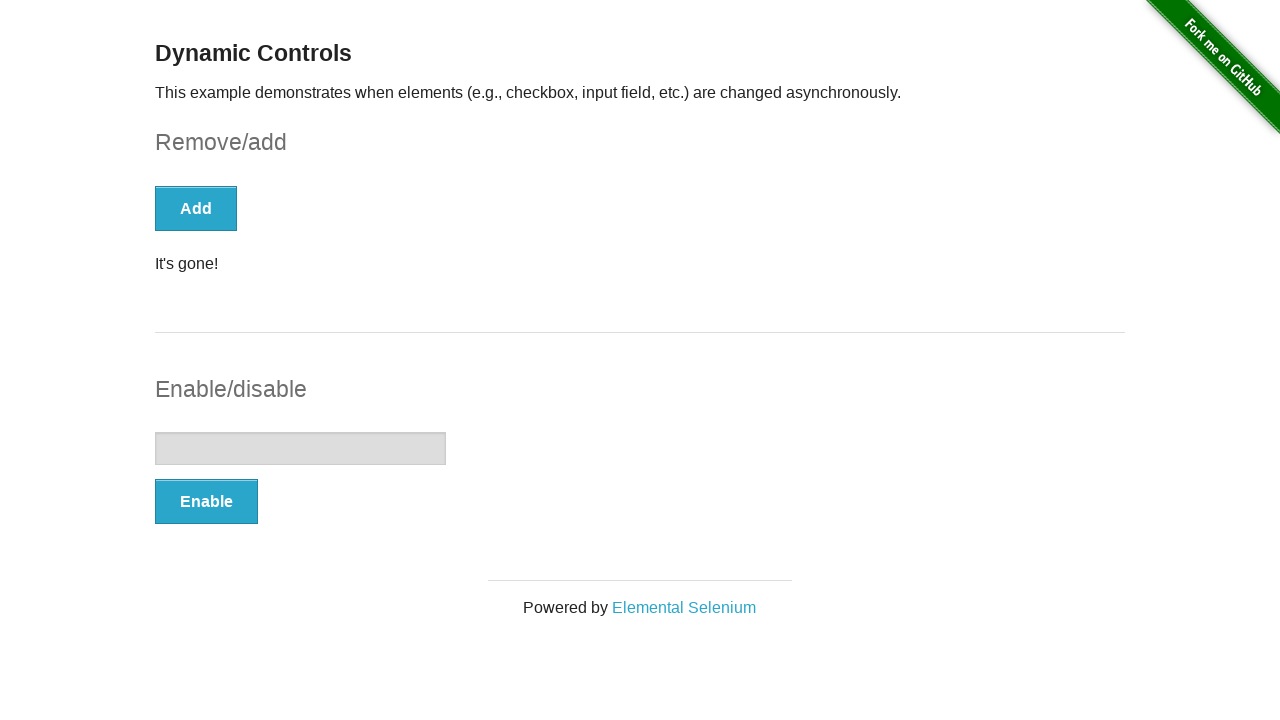

Located the message element
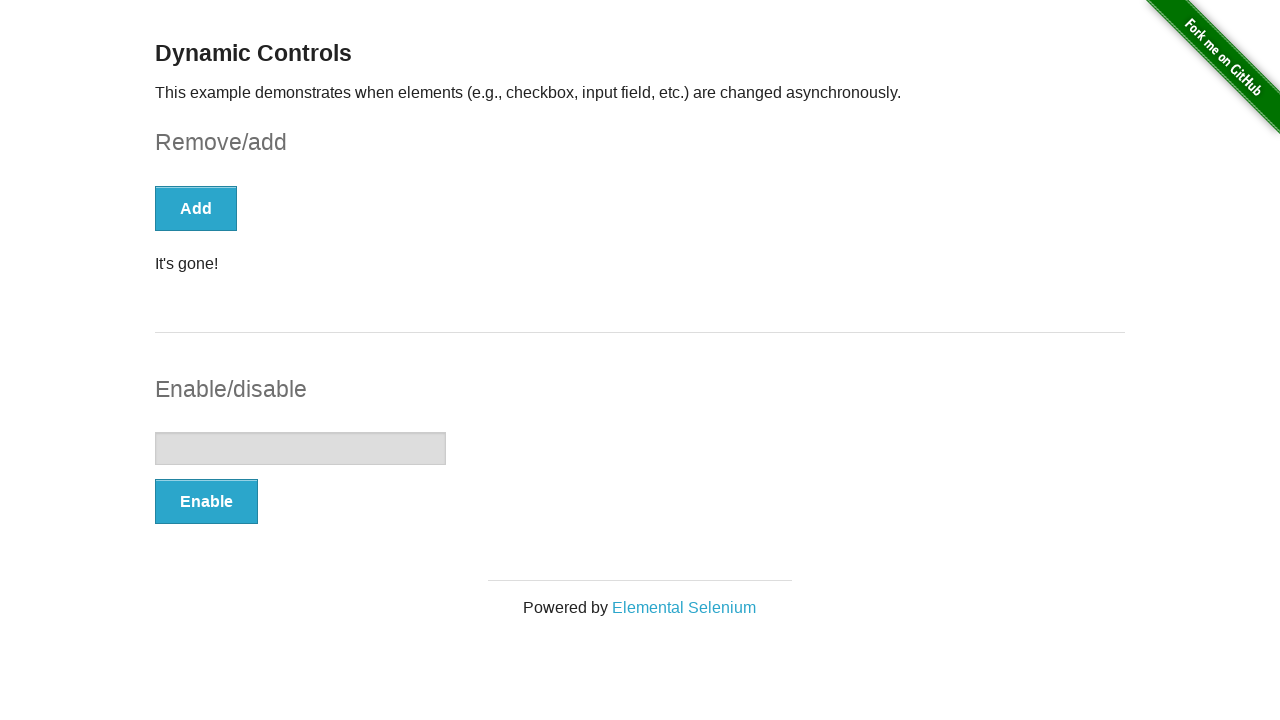

Verified message text is 'It's gone!'
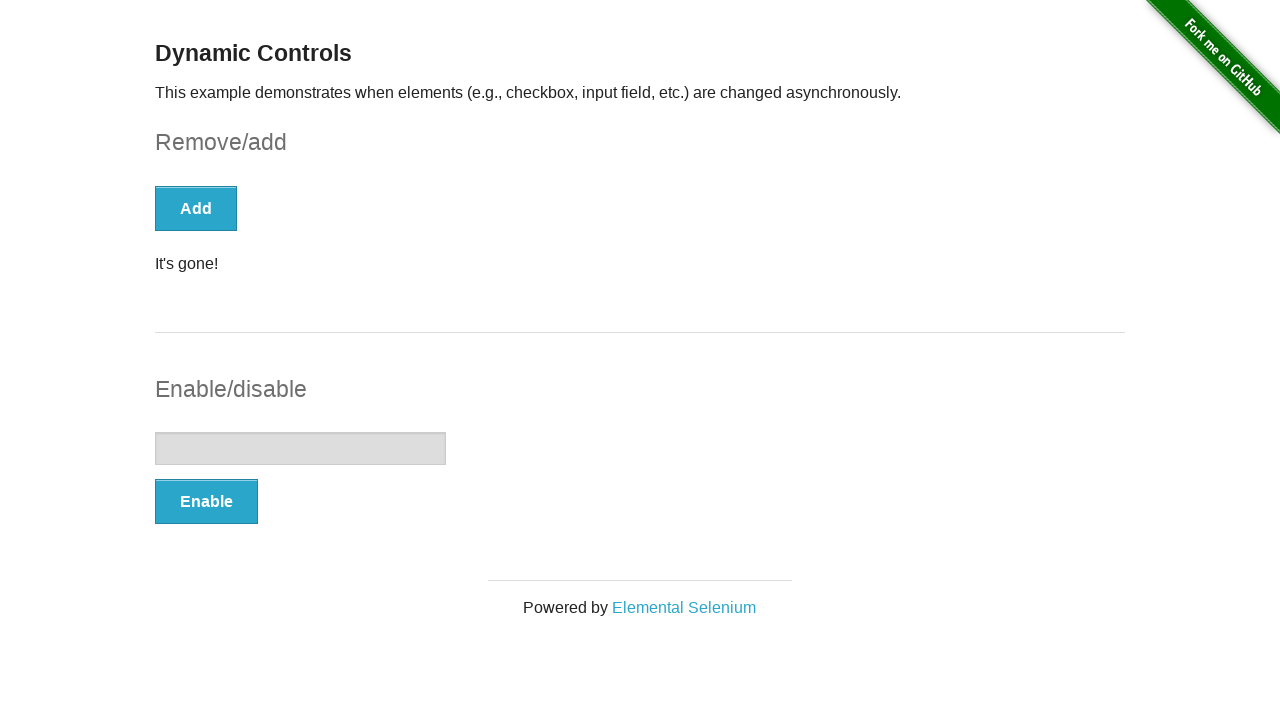

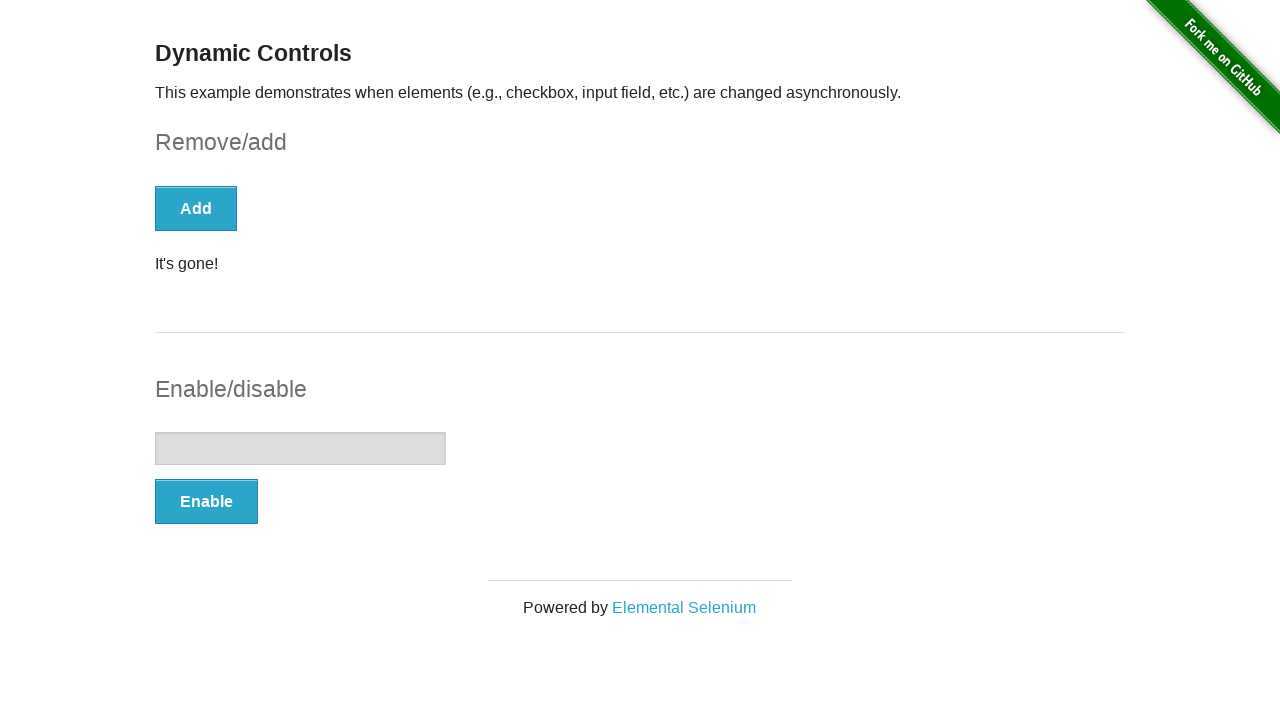